Navigates to NVDA stock quote page and waits for the news table element to load

Starting URL: https://finviz.com/quote.ashx?t=NVDA&p=d

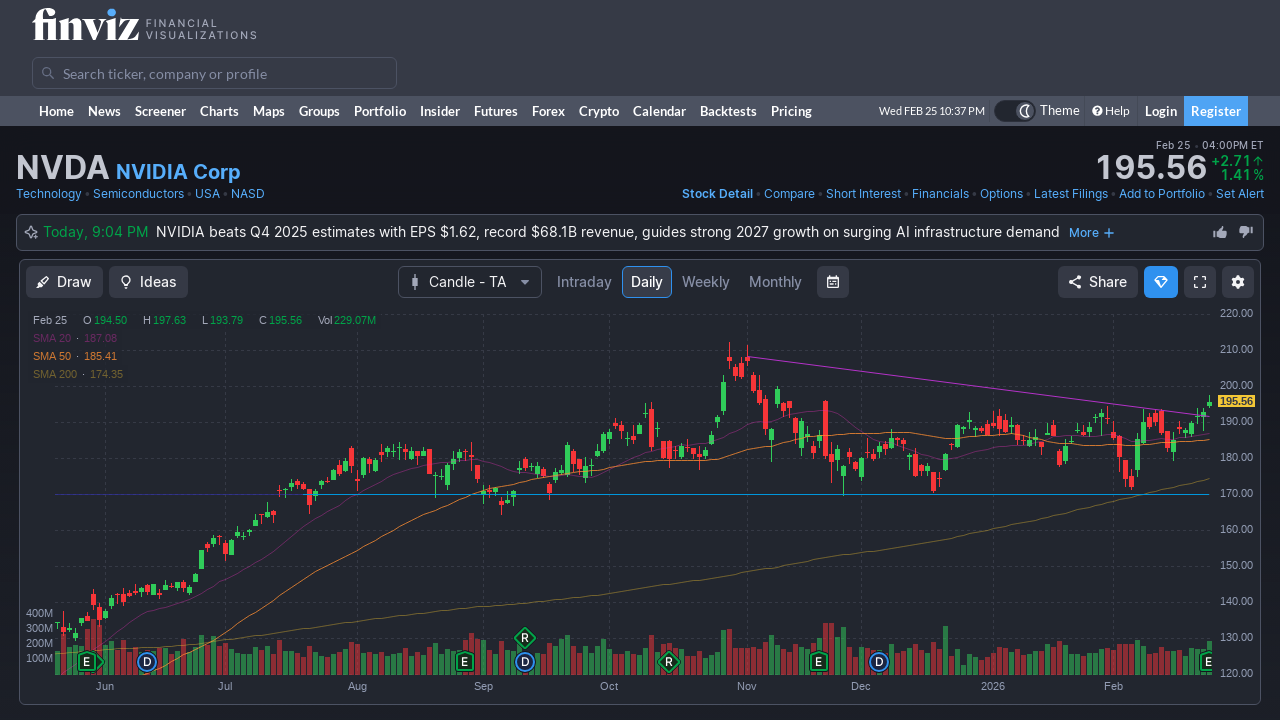

Navigated to NVDA stock quote page on Finviz
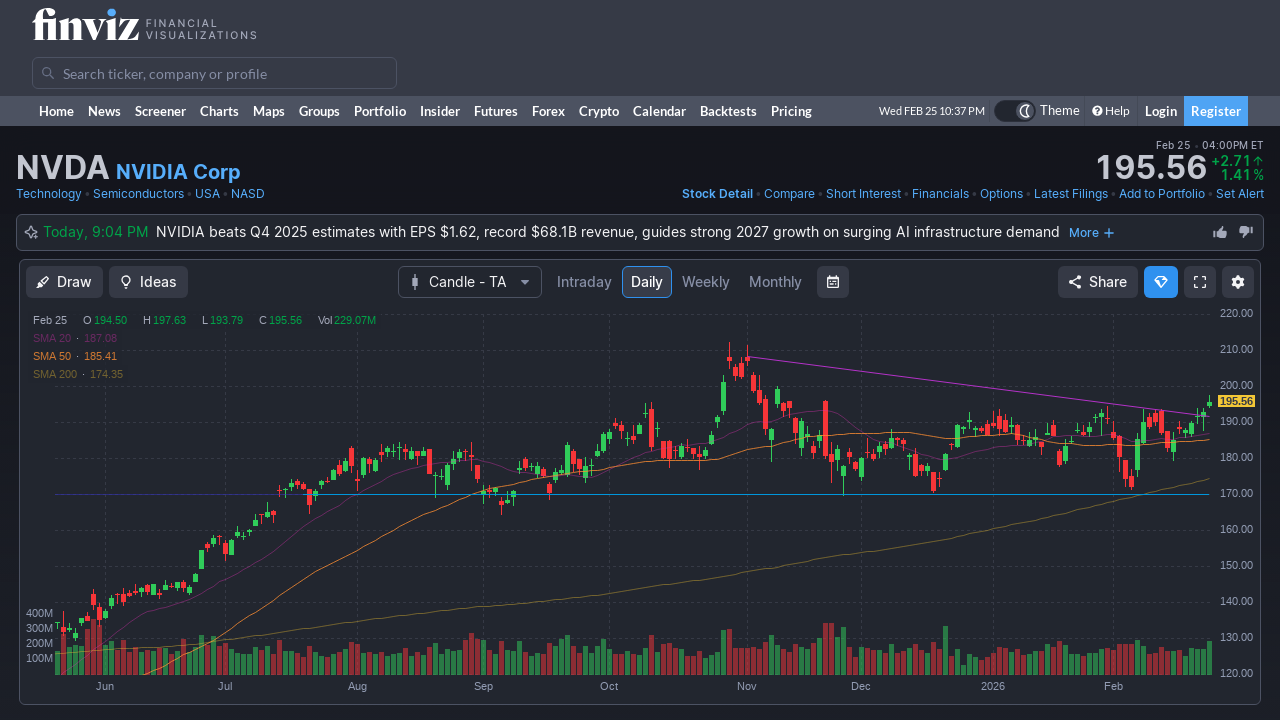

News table element loaded successfully
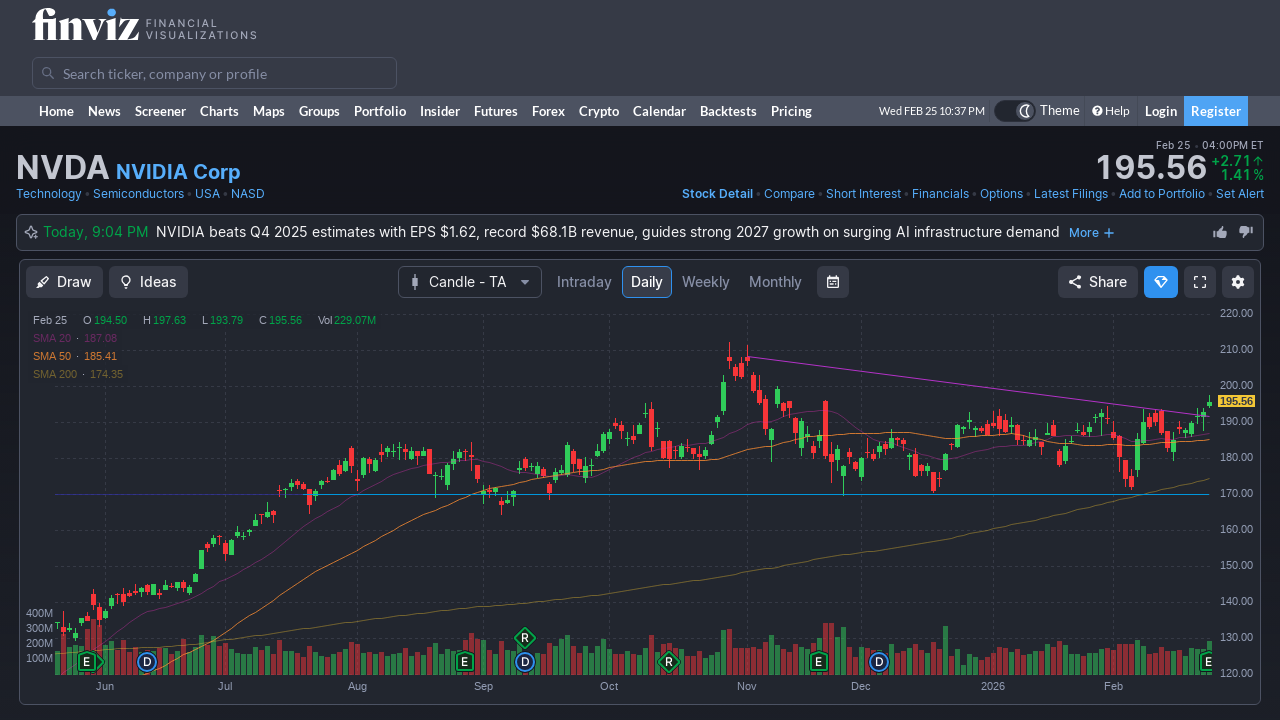

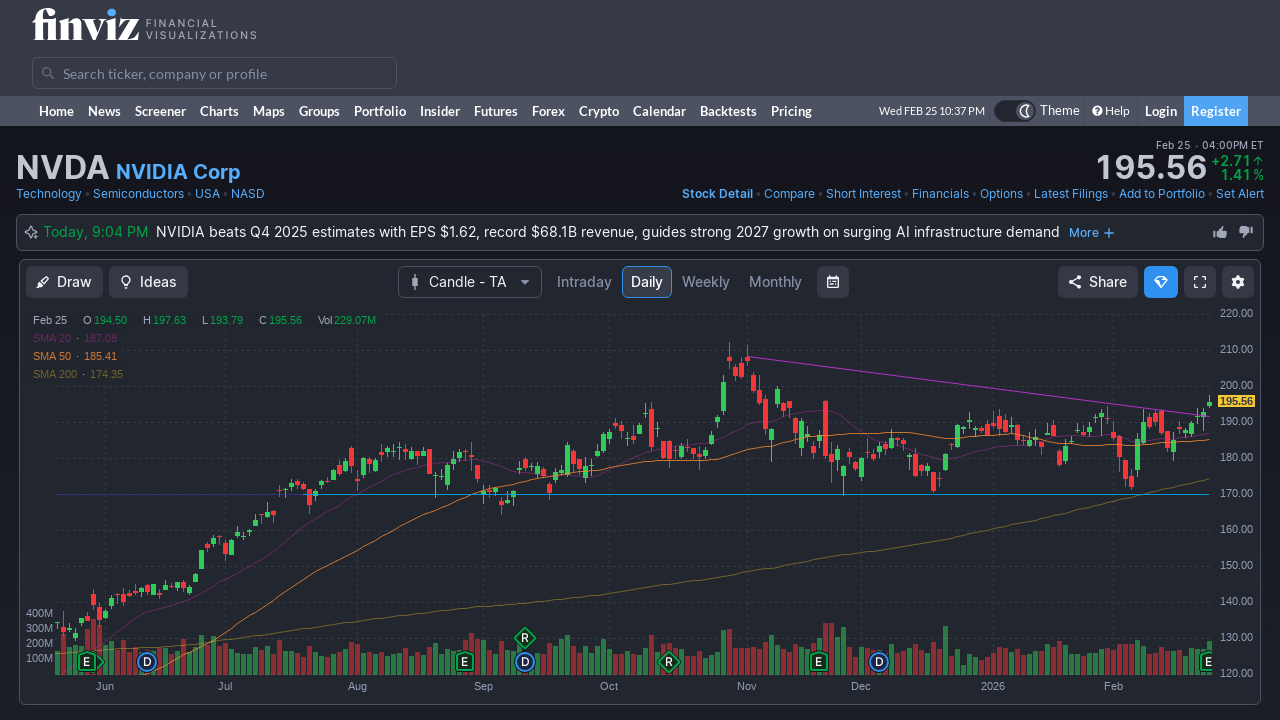